Tests radio button functionality on jQuery UI demo page by switching to iframe, clicking a radio button, and verifying it becomes active

Starting URL: http://jqueryui.com/checkboxradio/

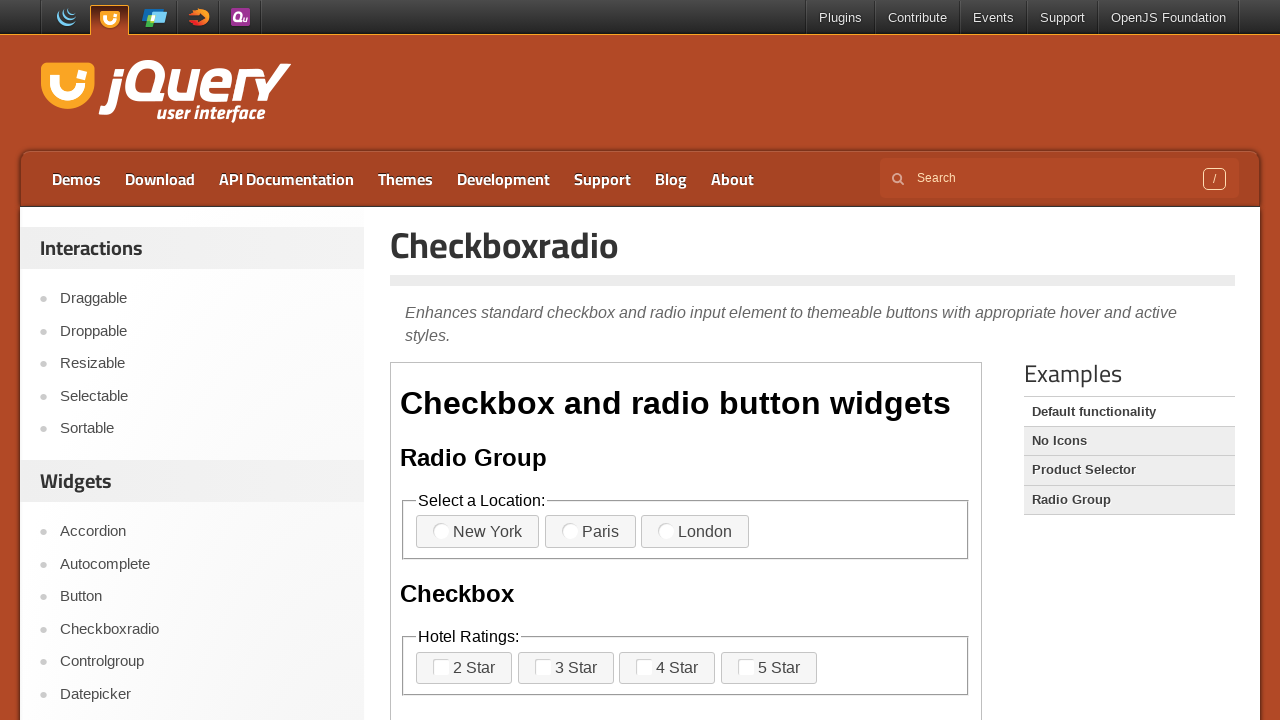

Waited for page to reach networkidle state
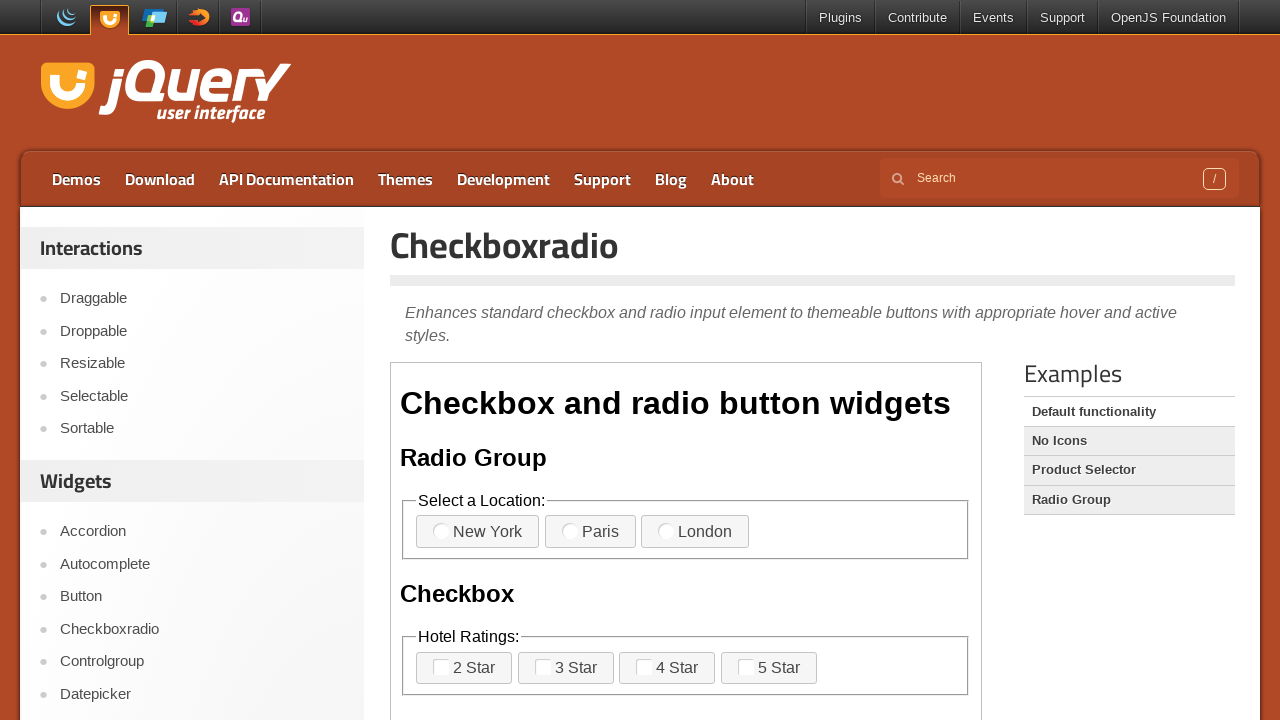

Located the demo iframe
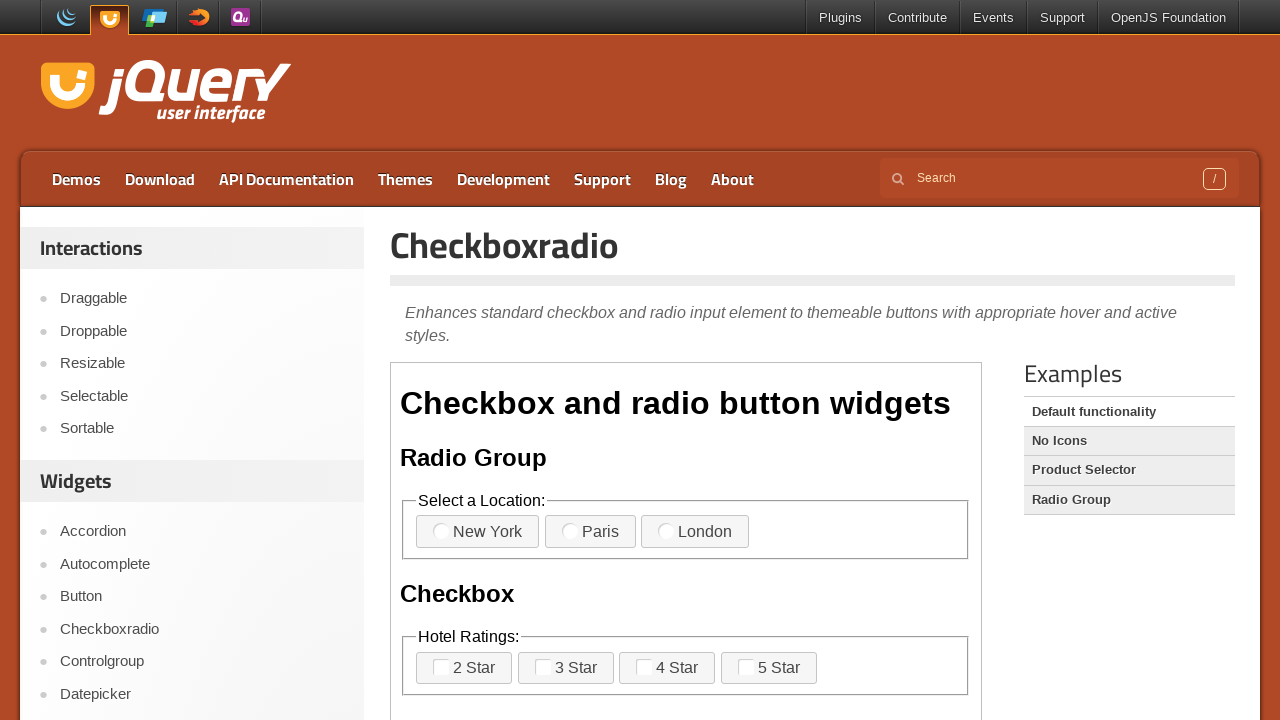

Clicked the first radio button at (441, 531) on .demo-frame >> internal:control=enter-frame >> xpath=//div[@class='widget']/fiel
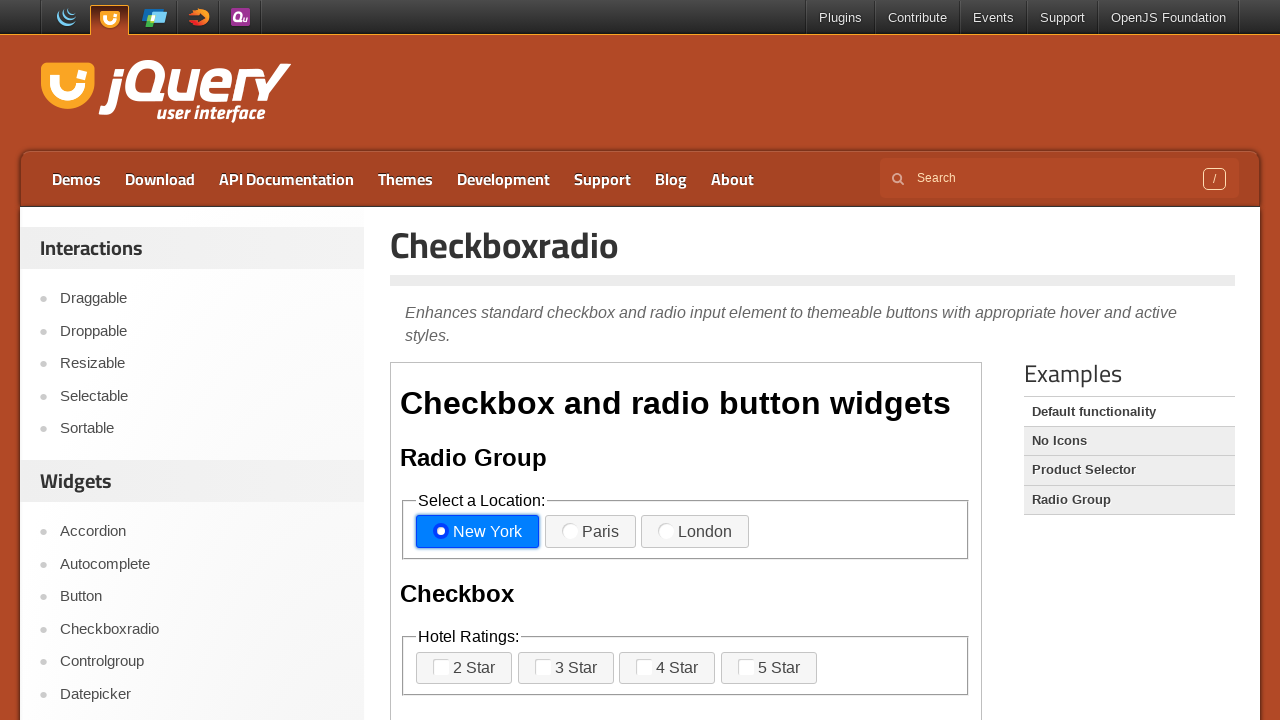

Retrieved the class attribute of the radio button label
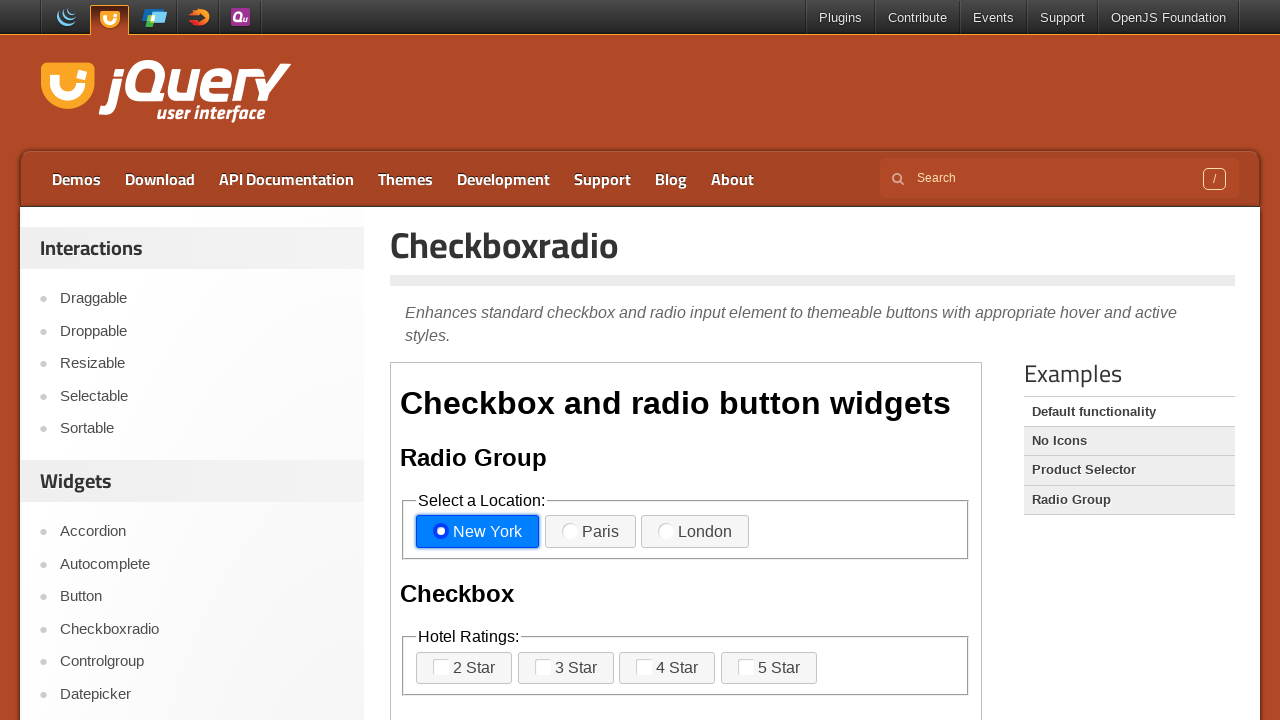

Verified that the radio button is active with correct class attribute
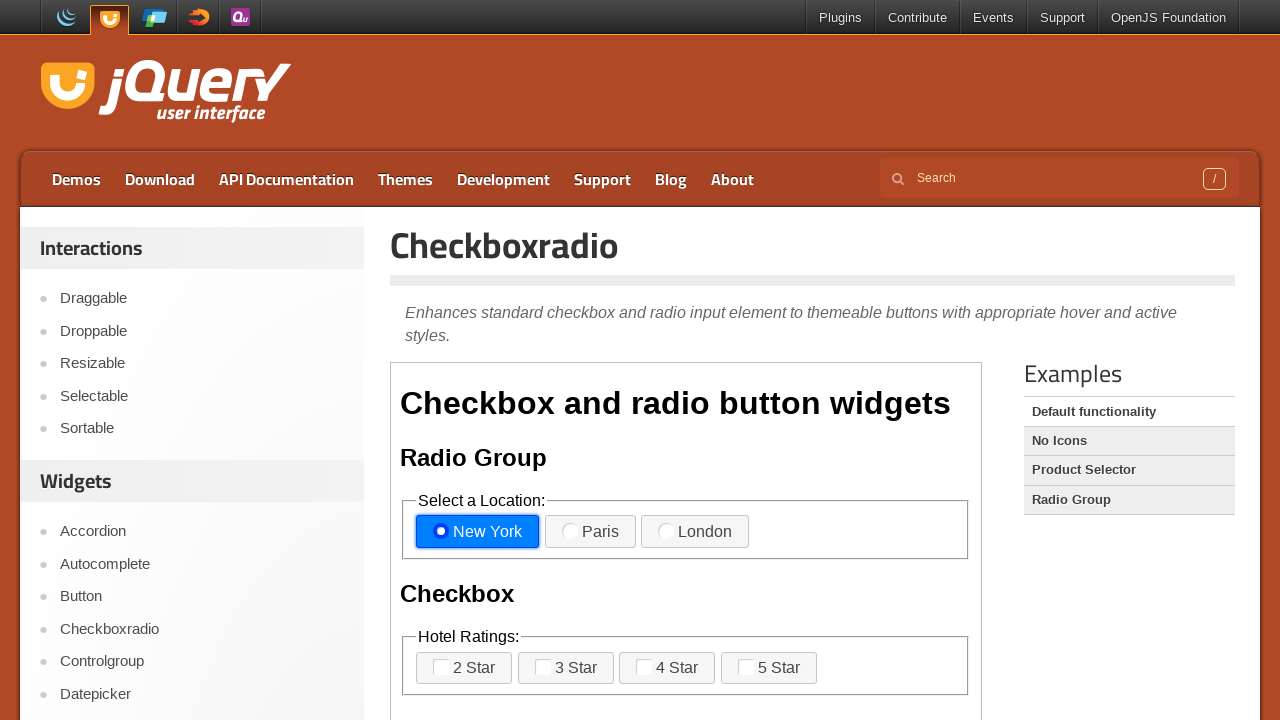

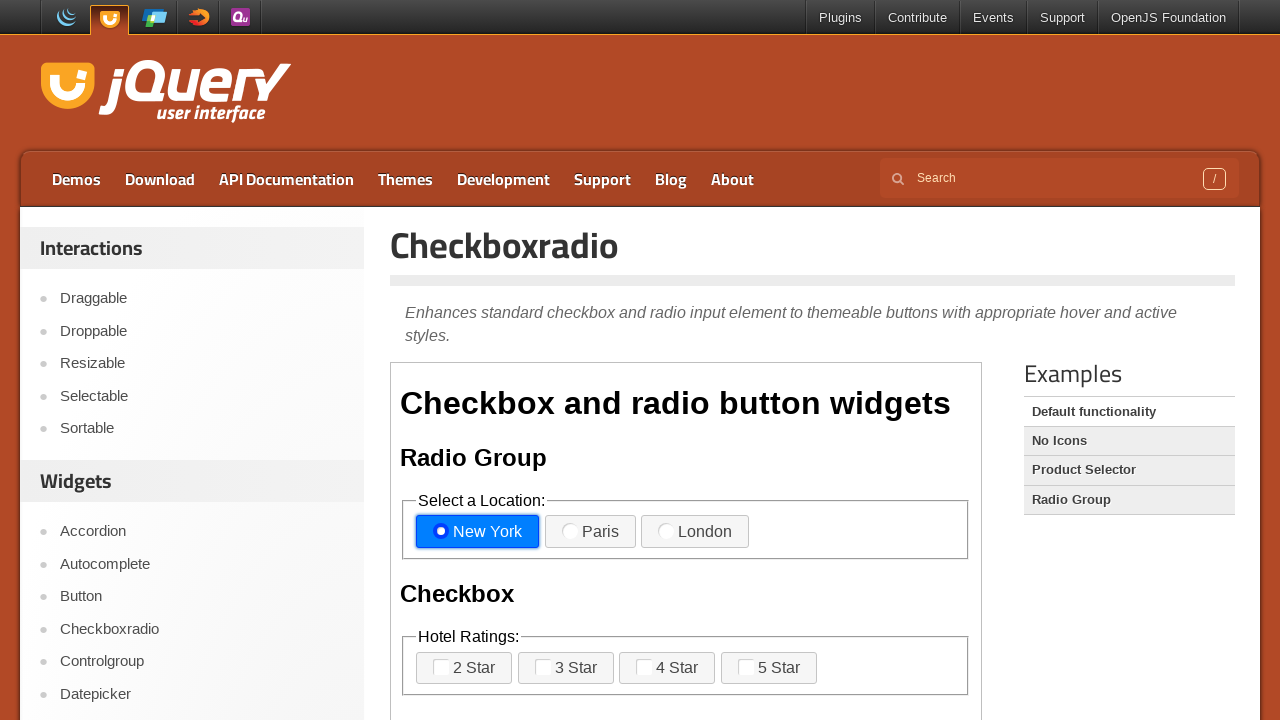